Tests that the localStorage key name contains 'todos-angularjs-typescript' after adding a todo item

Starting URL: https://todomvc.com/examples/typescript-angular/#/

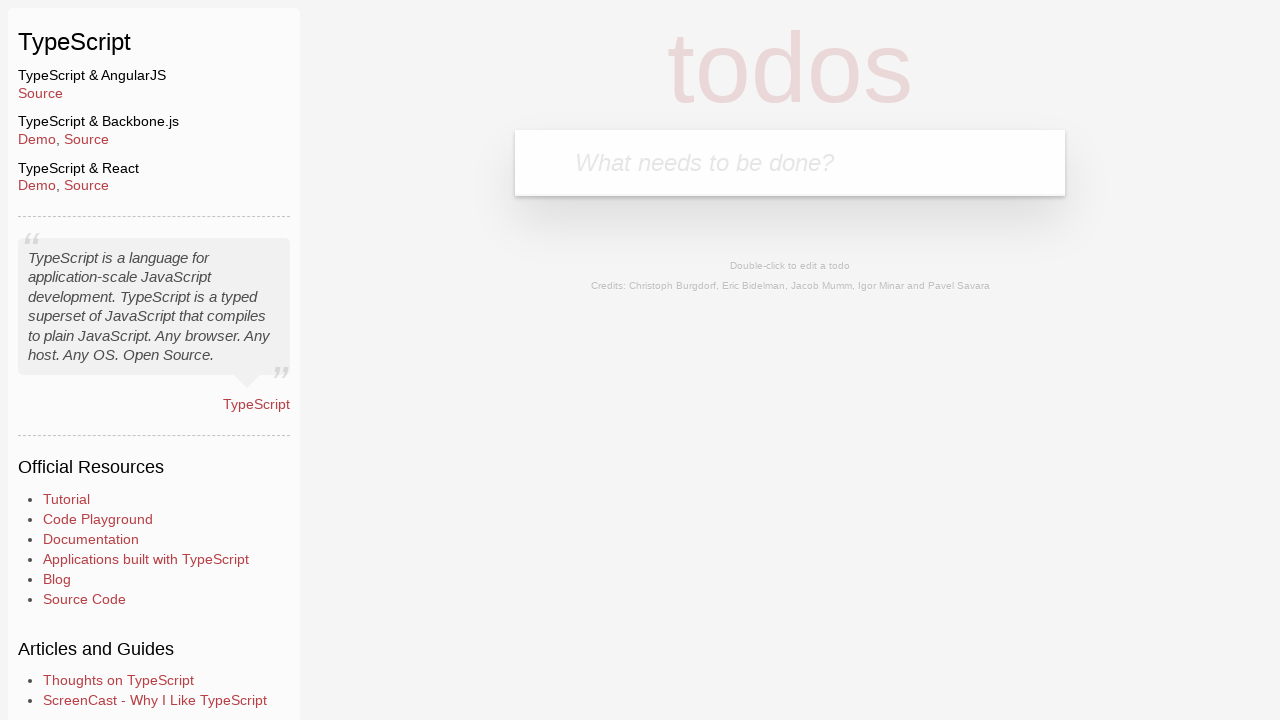

Filled new todo input with 'lorem' on .new-todo
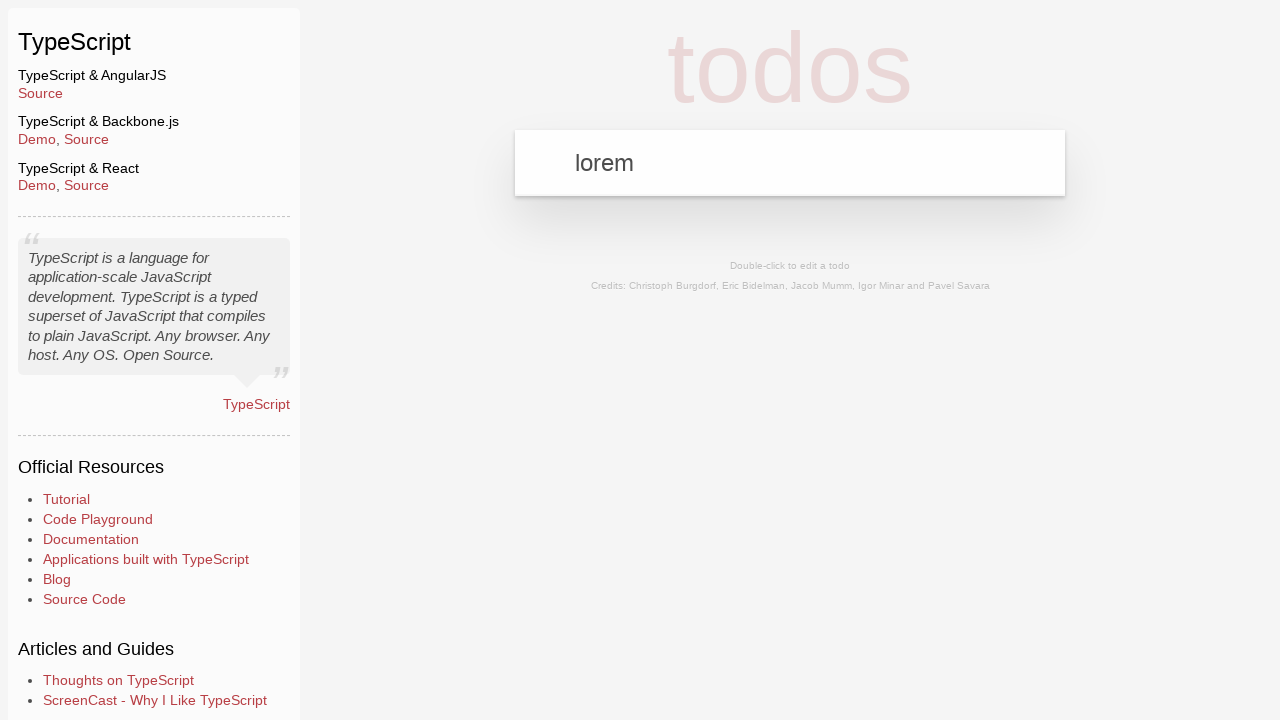

Pressed Enter to add todo item on .new-todo
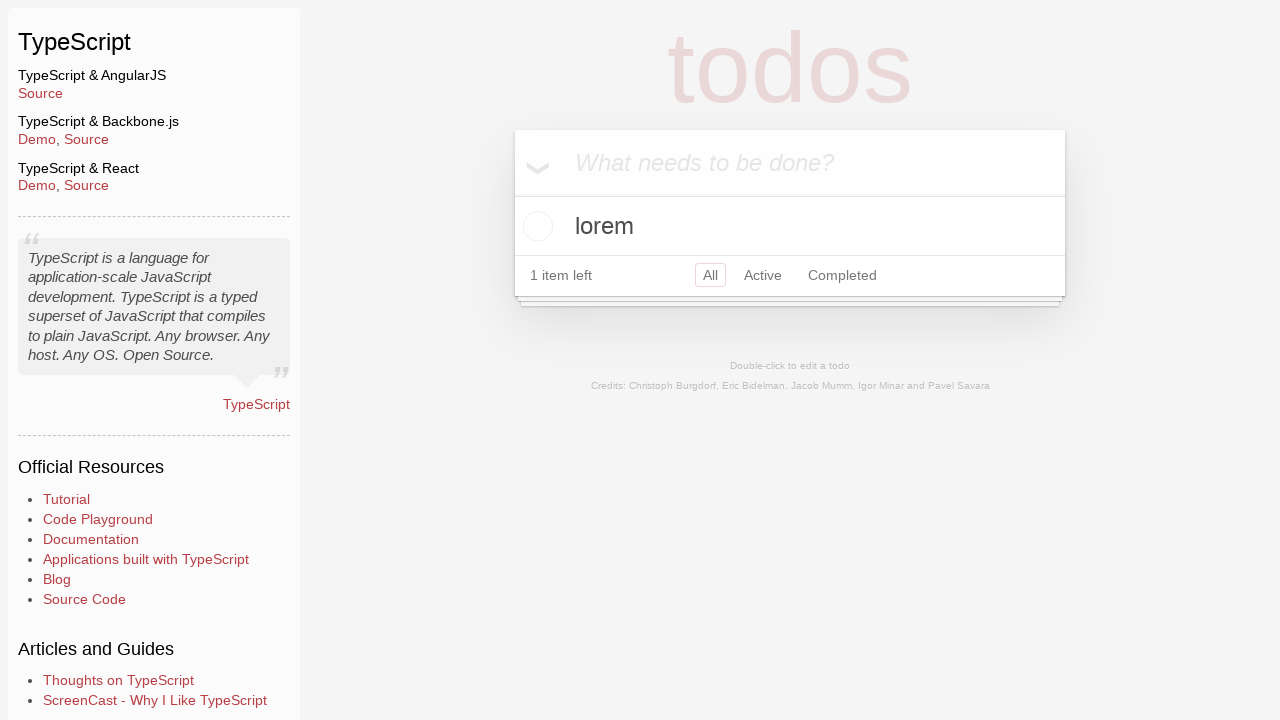

Todo item appeared in the list
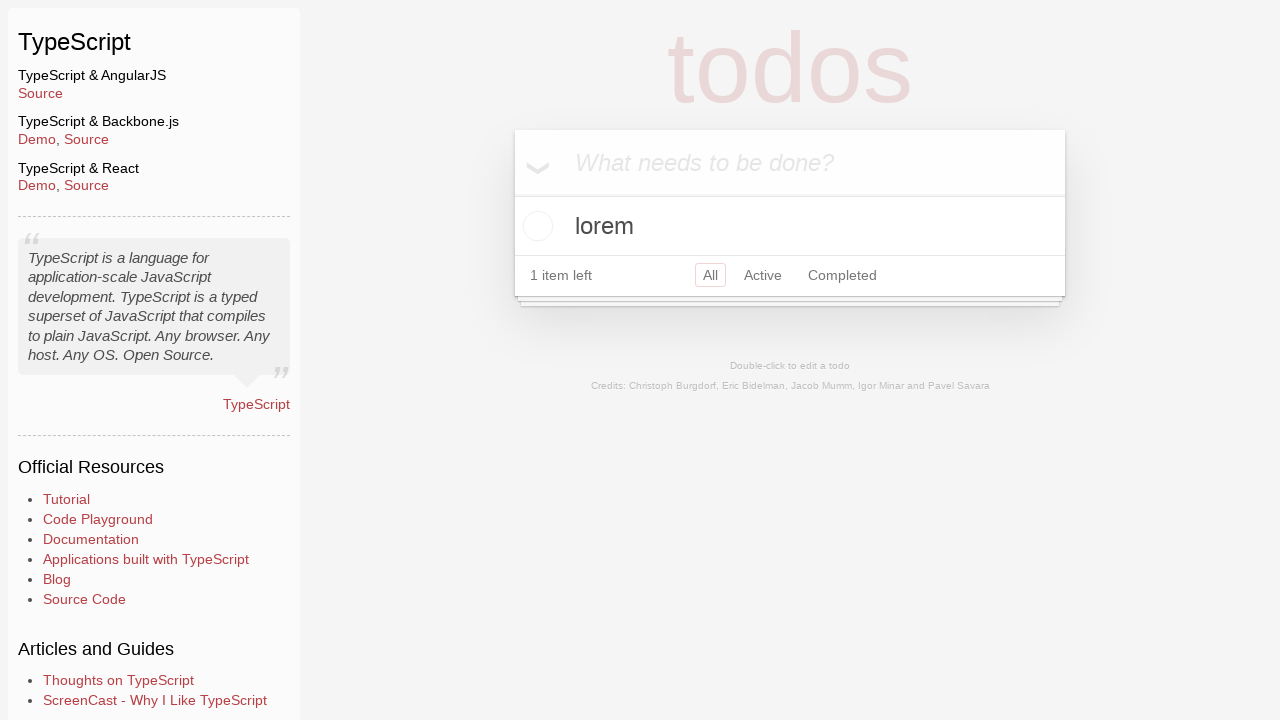

Retrieved storage state from context
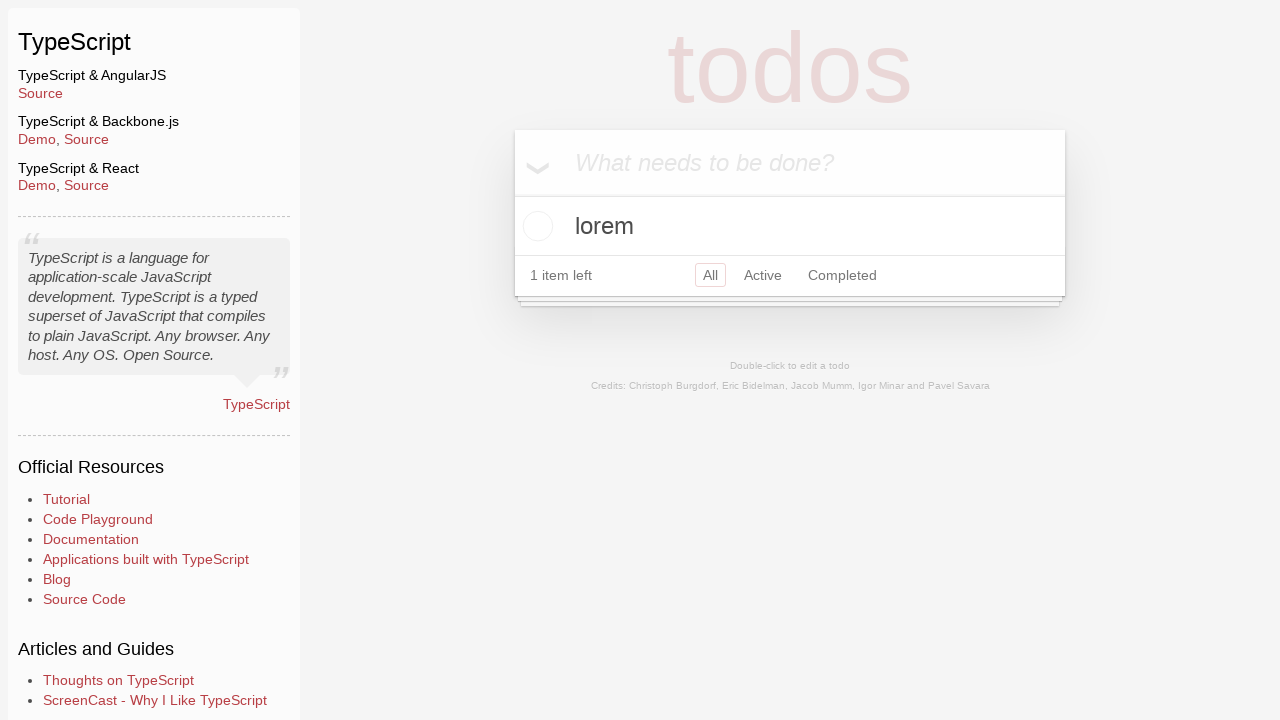

Extracted localStorage key name
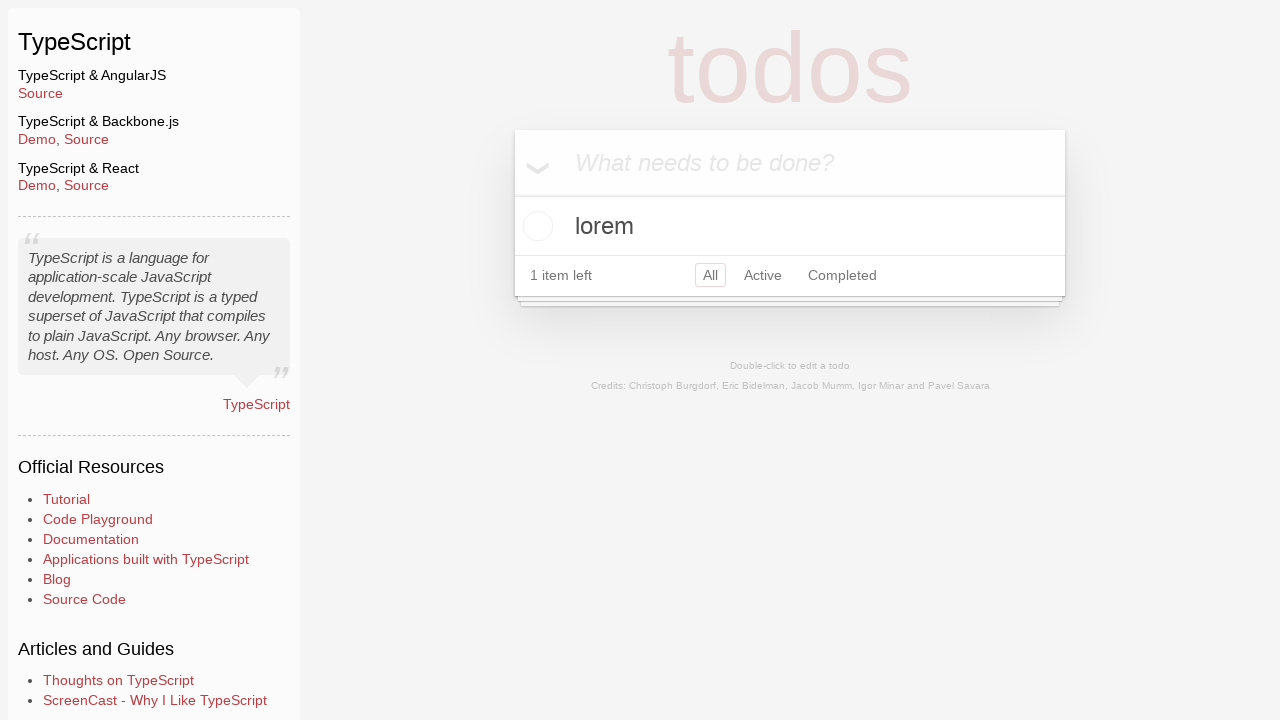

Verified localStorage key contains 'todos-angularjs-typescript'
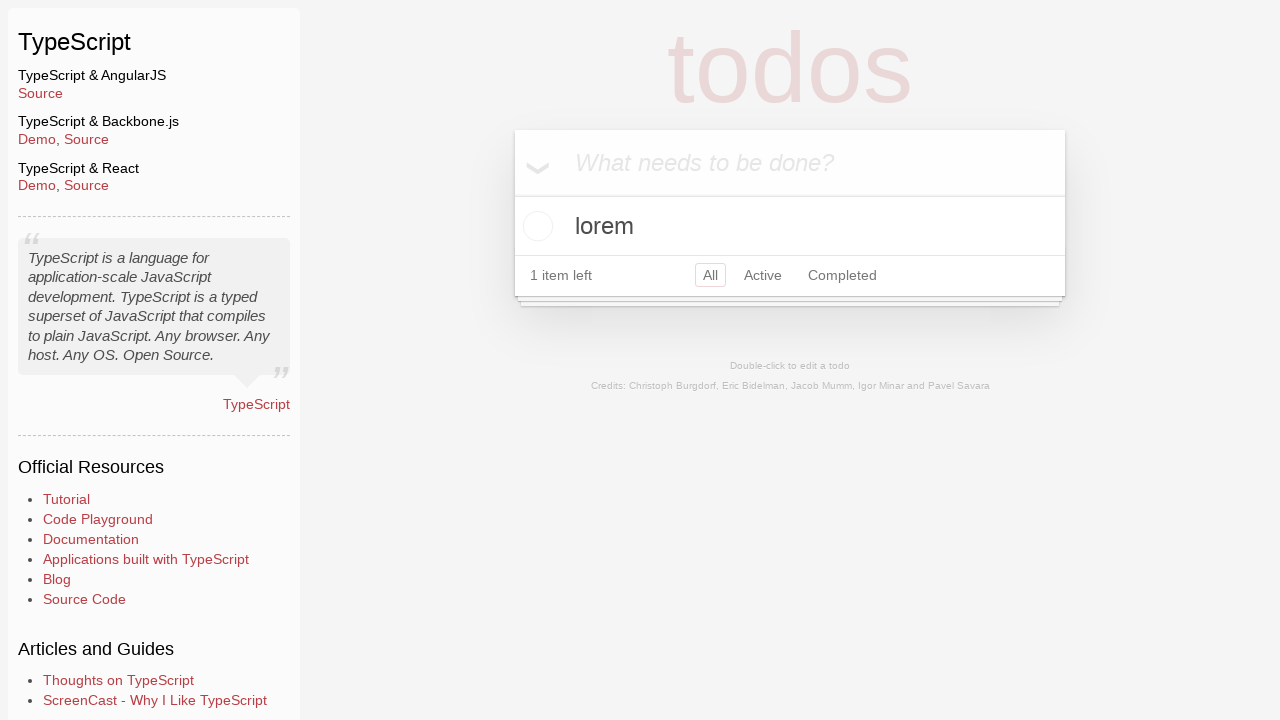

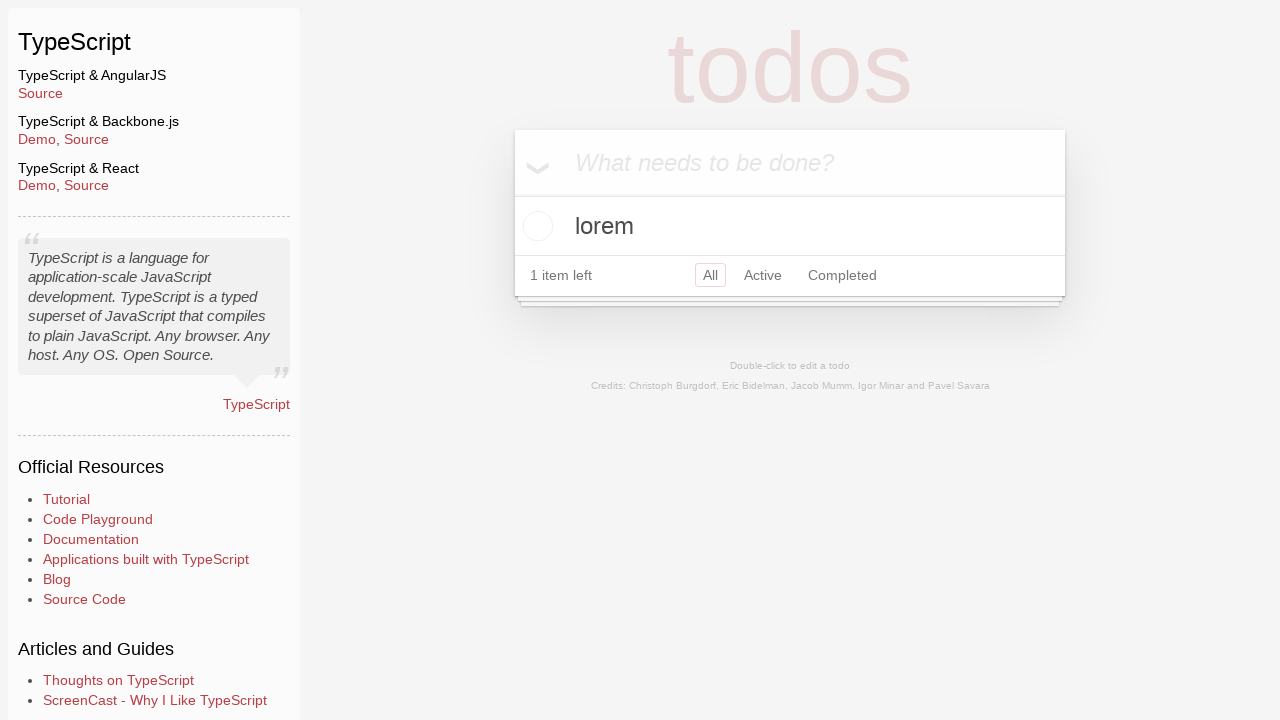